Tests different button click interactions including double-click, right-click, and regular click, verifying each click type triggers the appropriate message.

Starting URL: https://demoqa.com/buttons

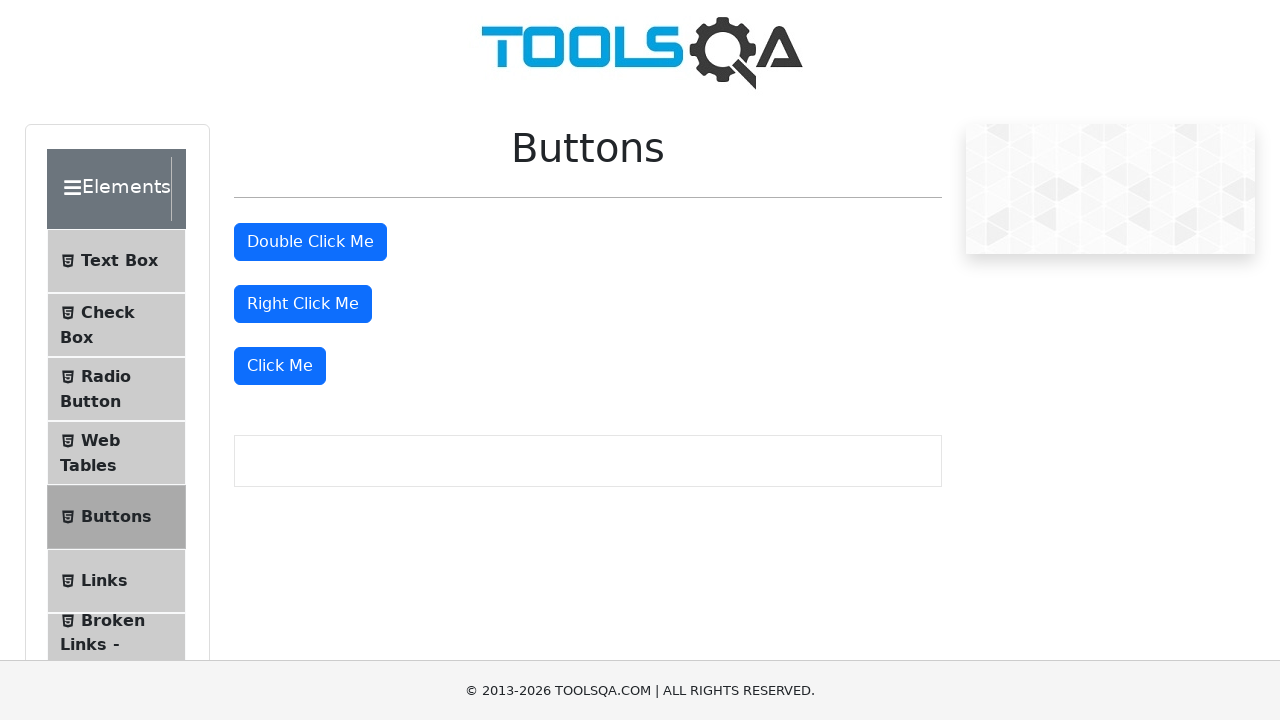

Double-clicked the double-click button at (310, 242) on xpath=//button[@id='doubleClickBtn']
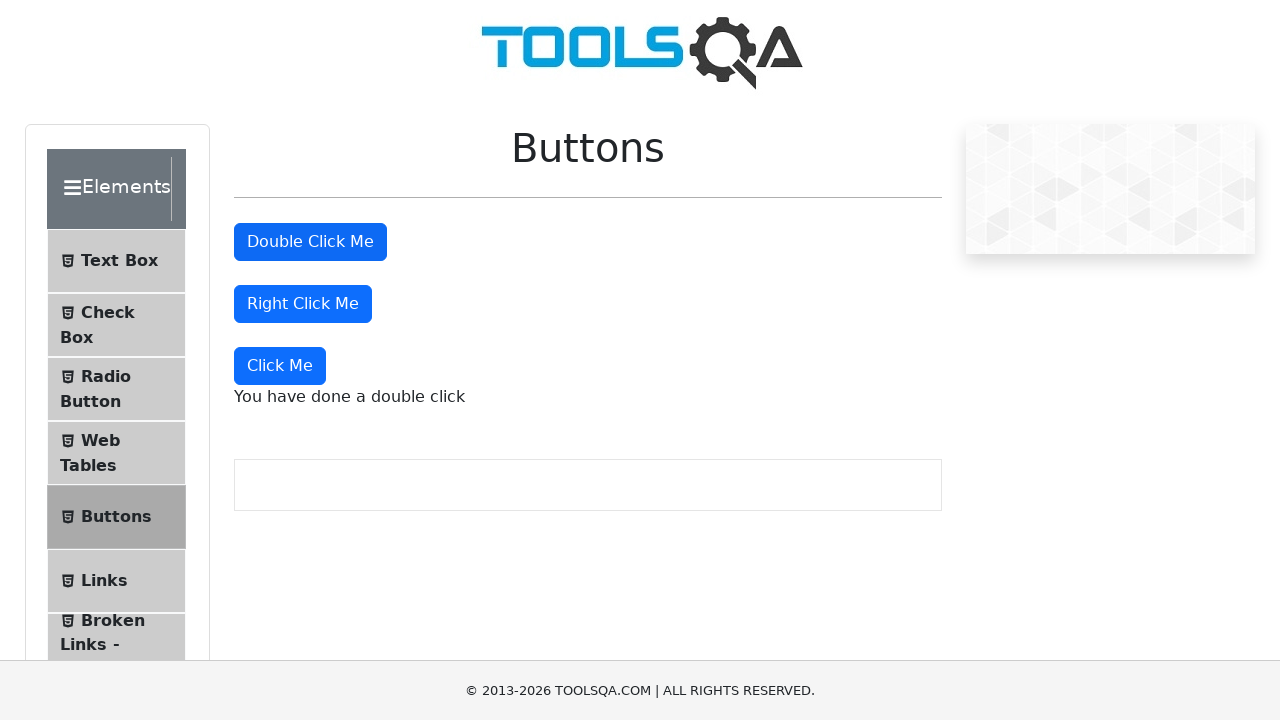

Double-click message appeared on page
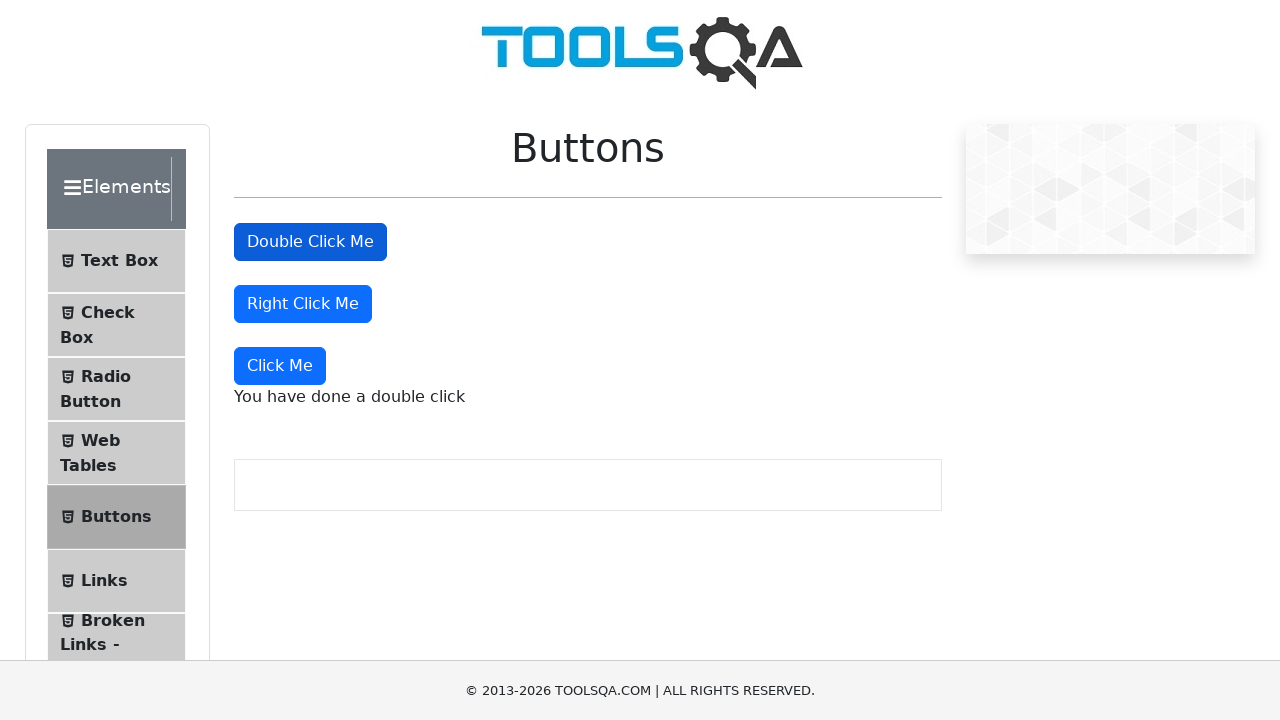

Right-clicked the right-click button at (303, 304) on //button[@id='rightClickBtn']
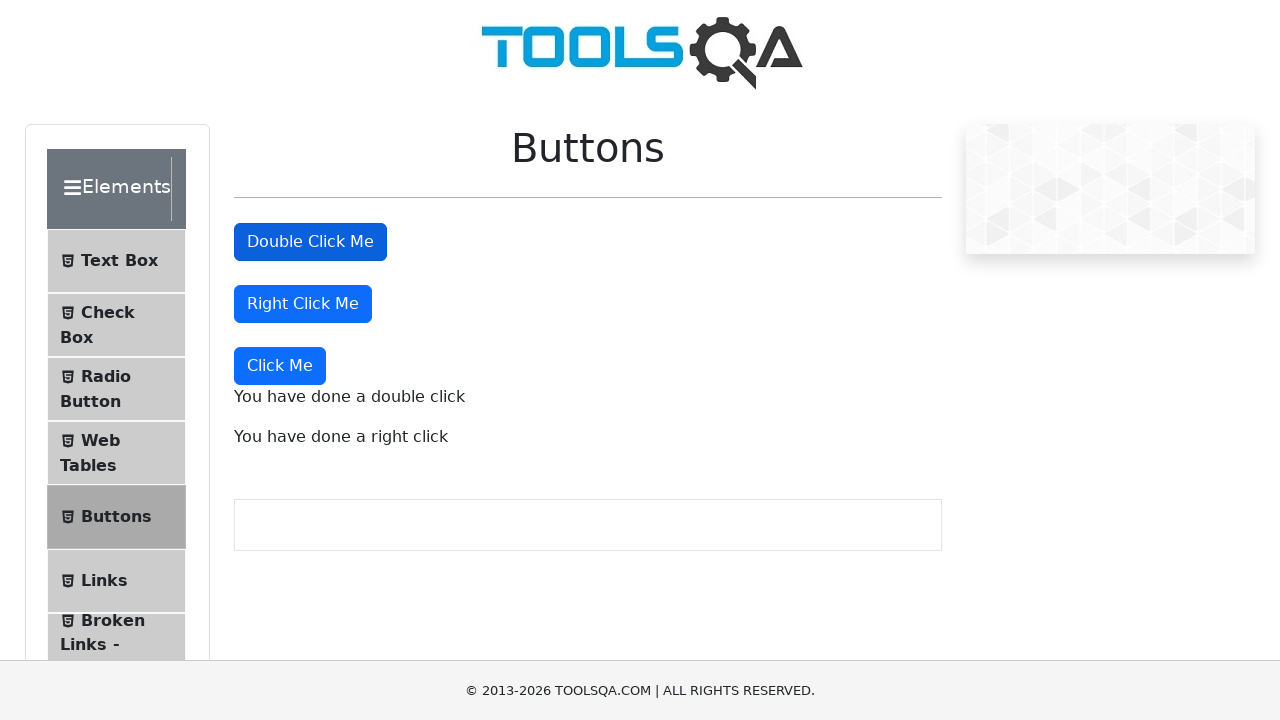

Right-click message appeared on page
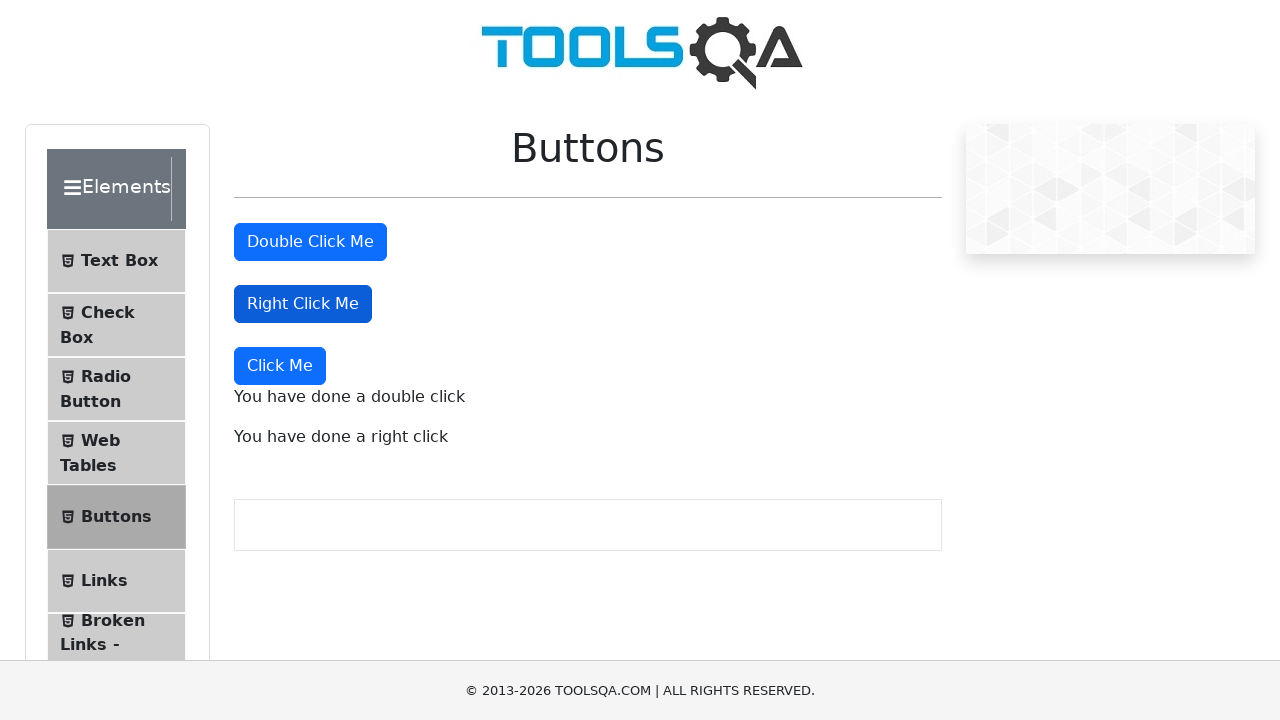

Clicked the dynamic click button at (280, 366) on xpath=//button[@type='button' and (text()='Click Me')]
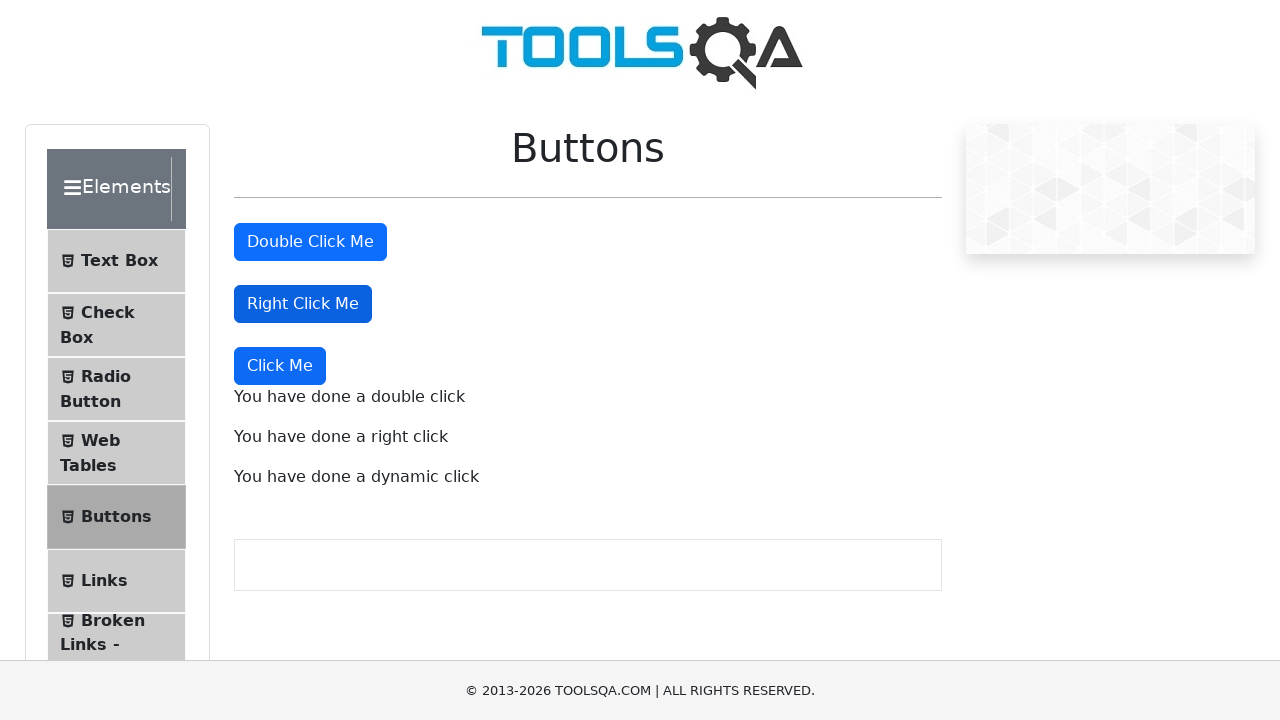

Dynamic click message appeared on page
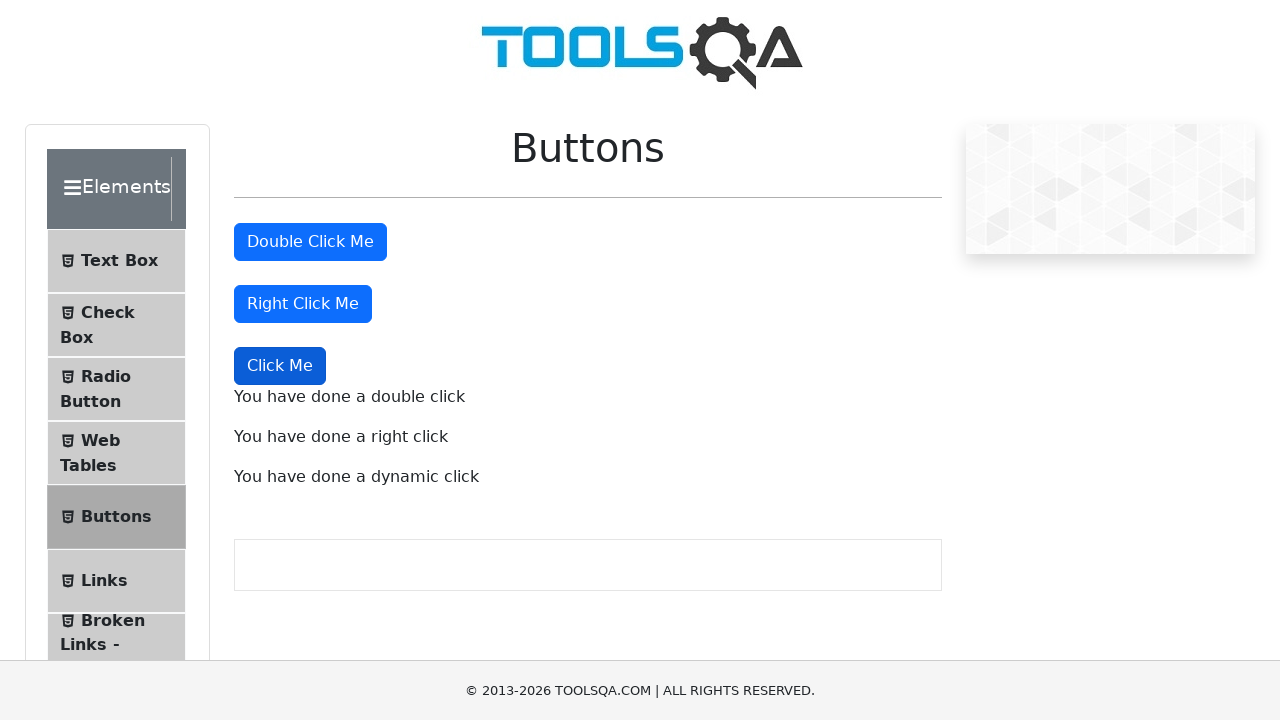

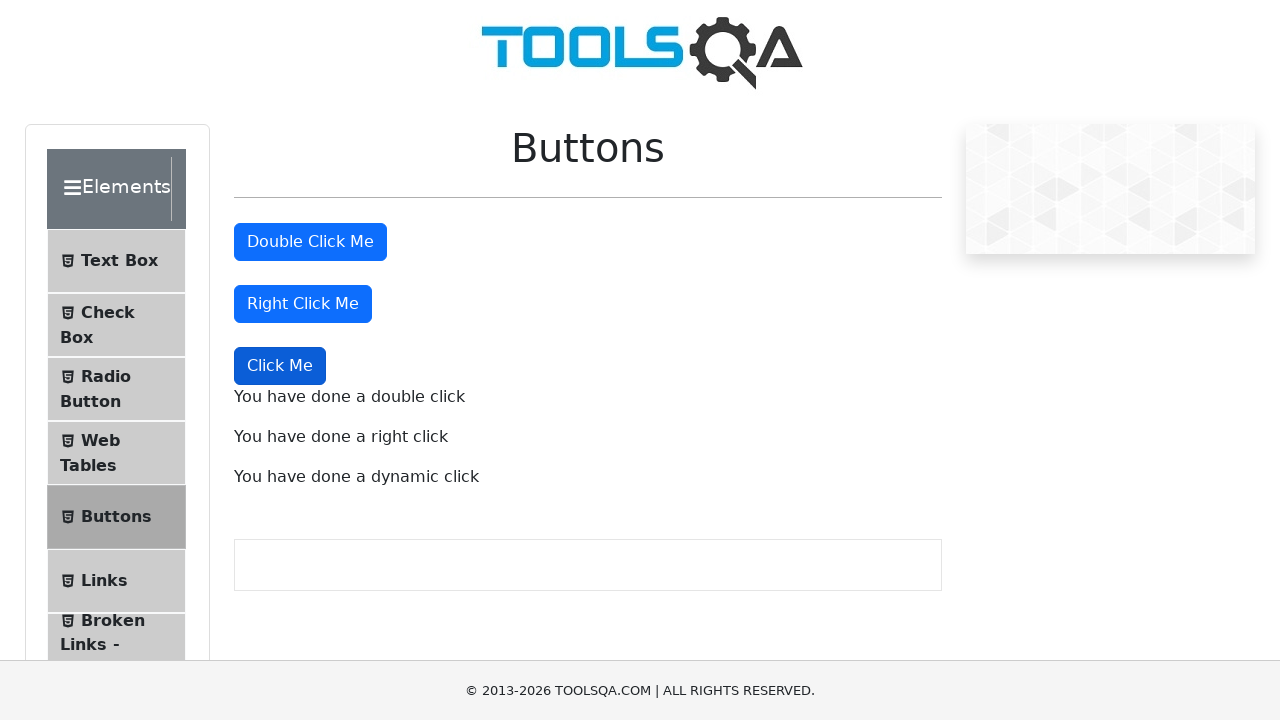